Tests drag and drop functionality on the jQuery UI demo page by dragging an element into a droppable area within an iframe

Starting URL: https://jqueryui.com/droppable/

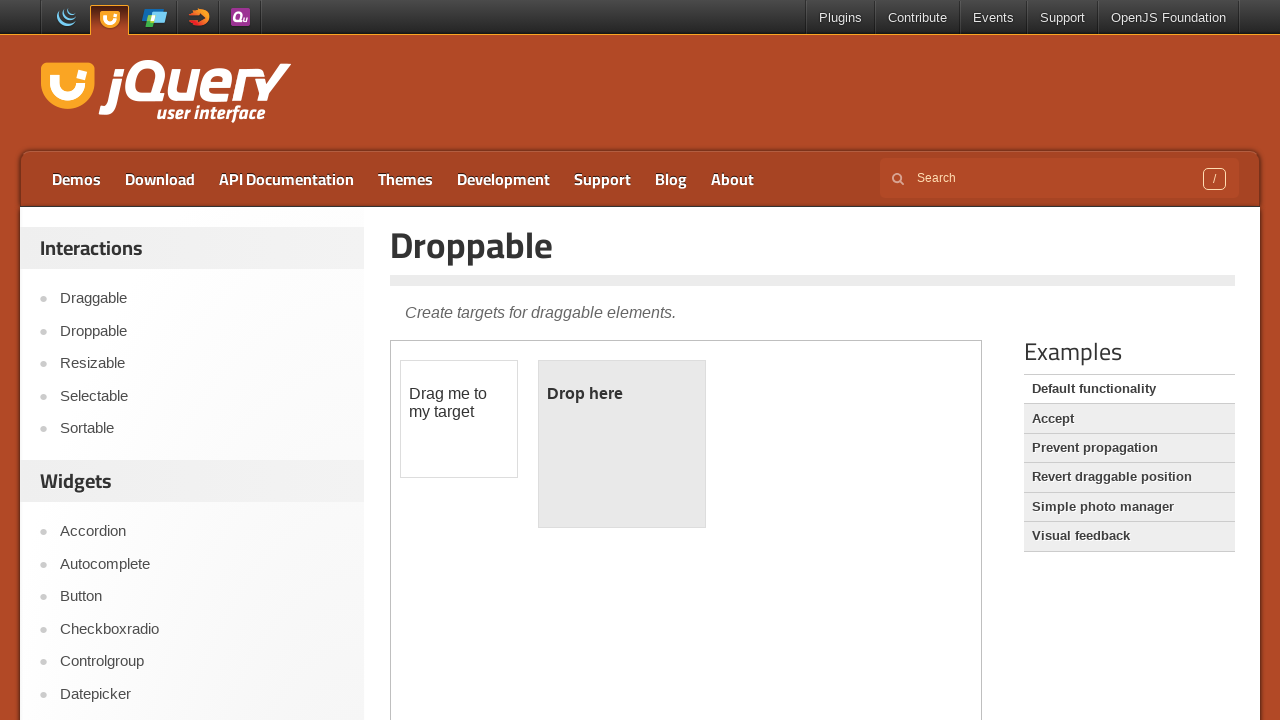

Navigated to jQuery UI droppable demo page
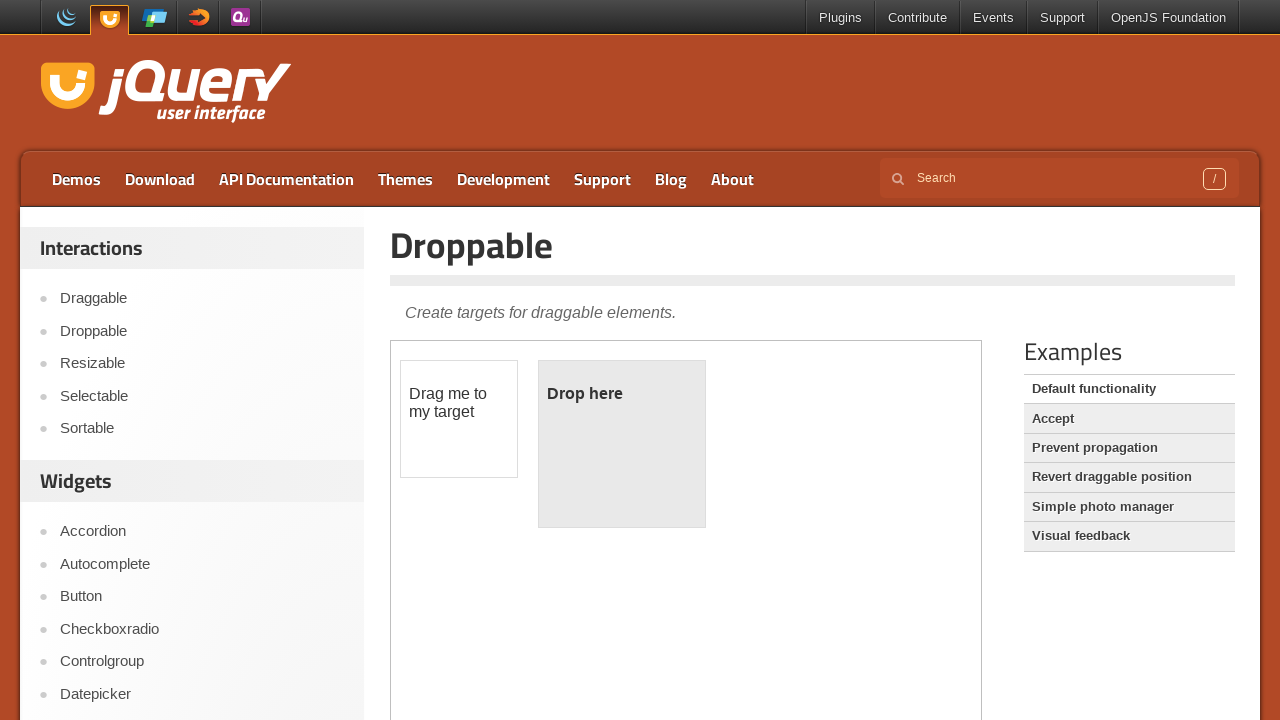

Located the demo iframe
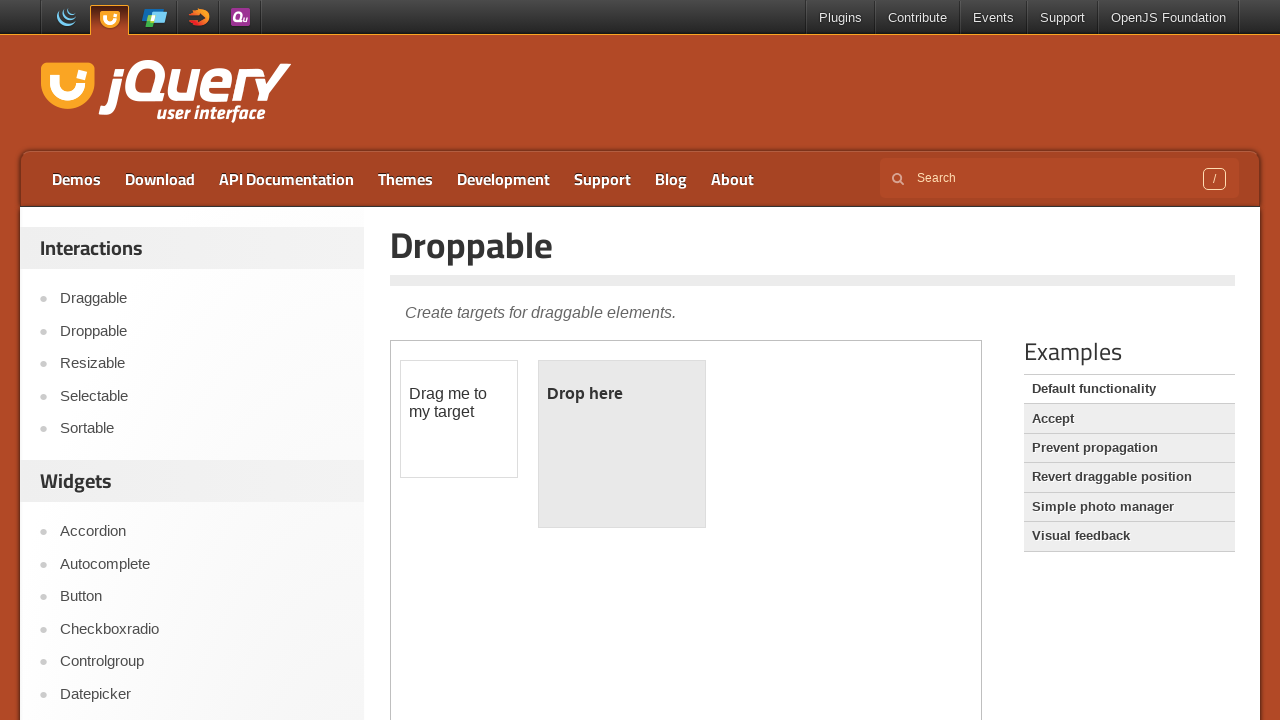

Located the draggable element
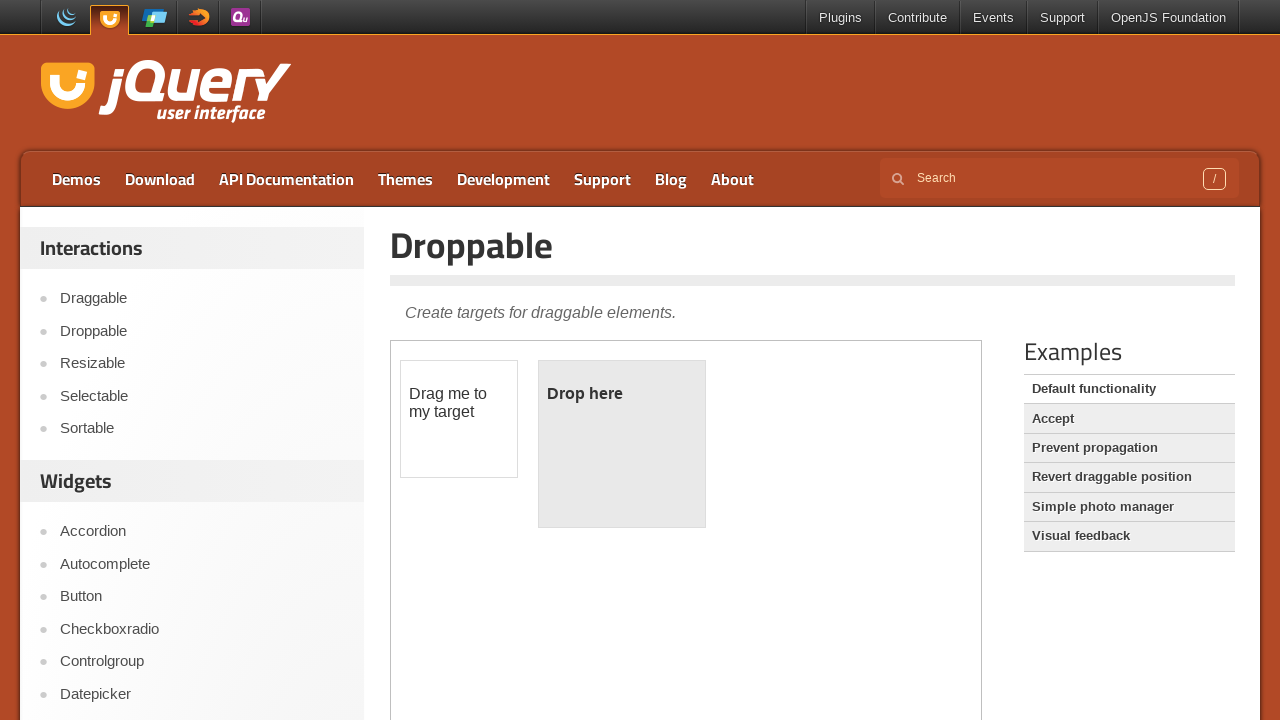

Located the droppable area
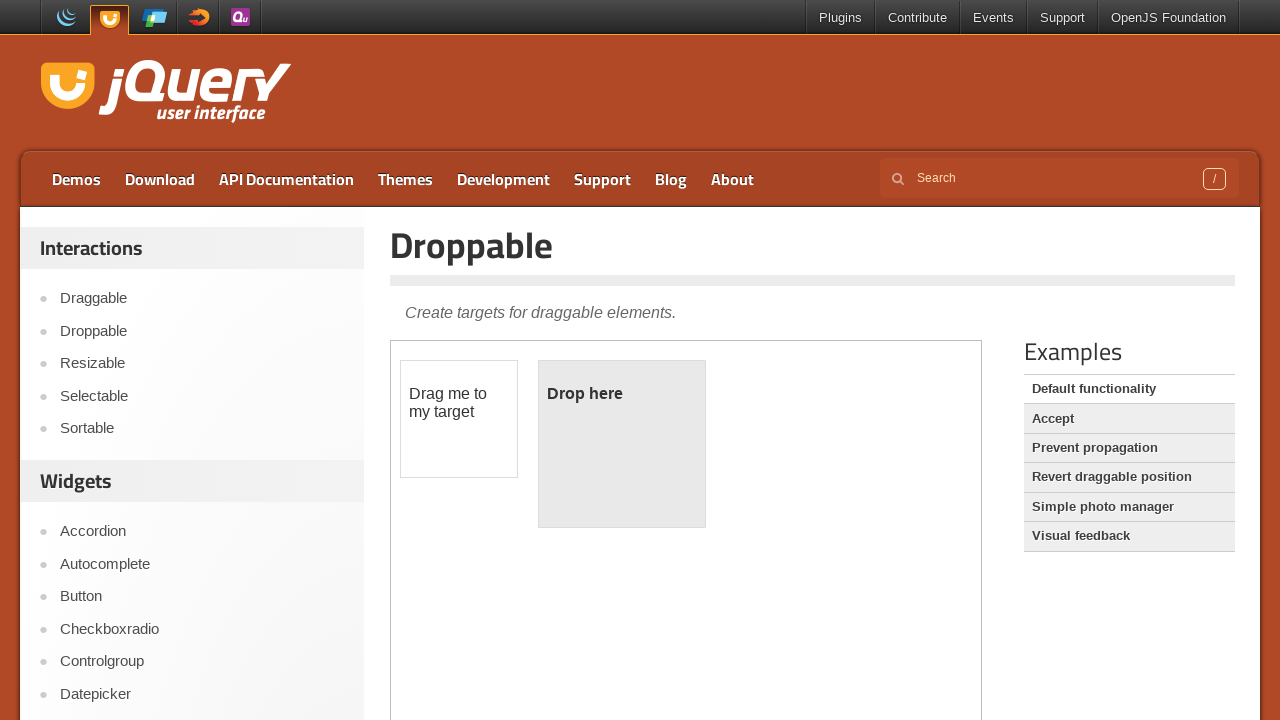

Dragged element into droppable area successfully at (622, 444)
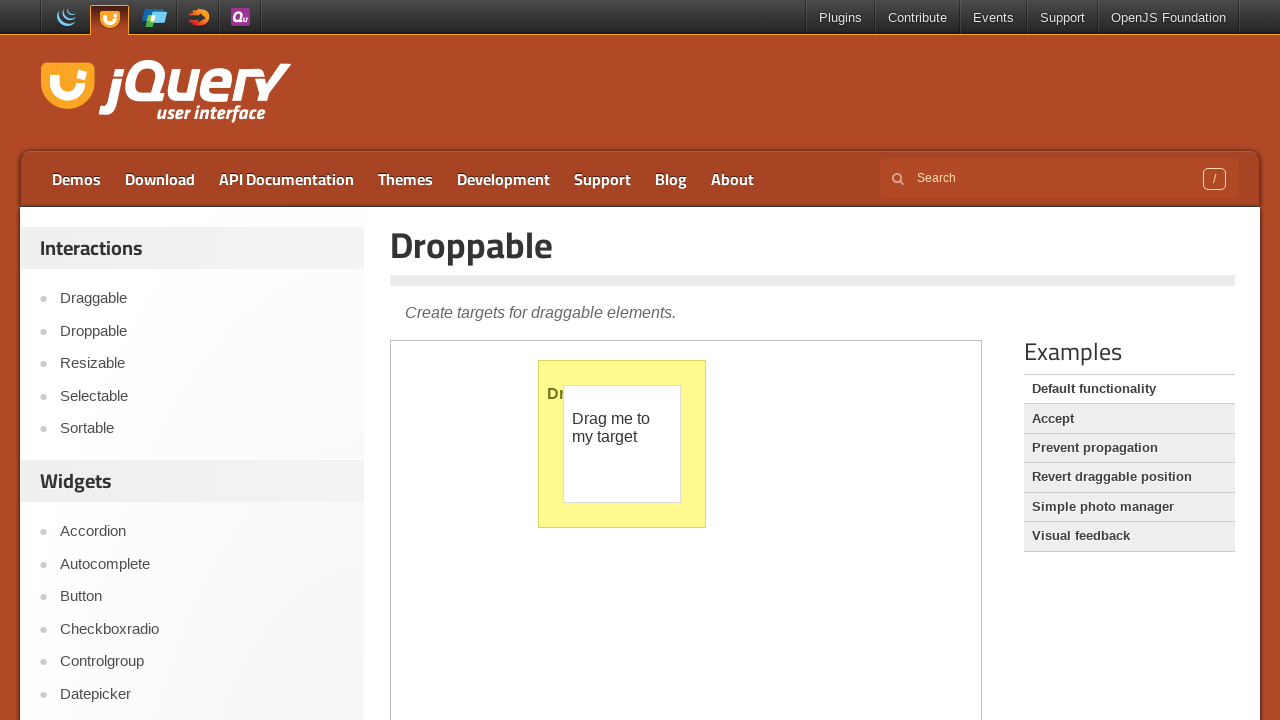

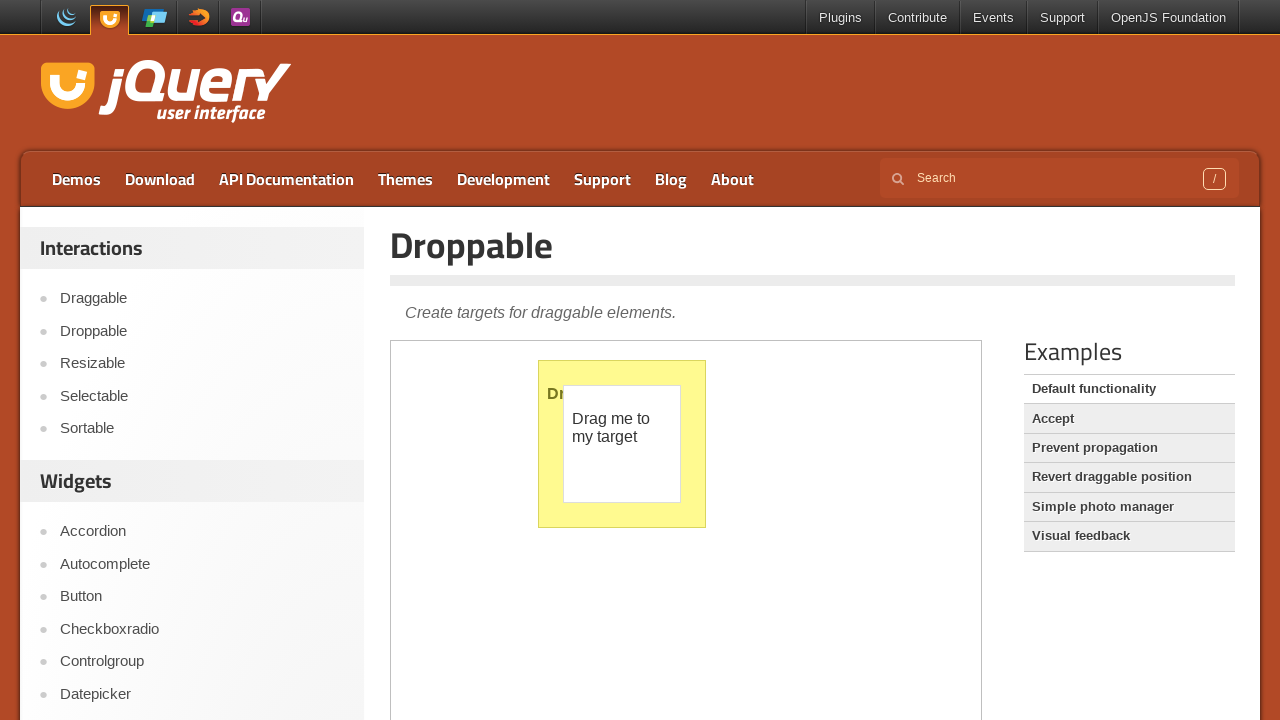